Tests popup functionality on W3Schools by clicking a popup trigger element and verifying the popup text appears

Starting URL: https://www.w3schools.com/howto/howto_js_popup.asp

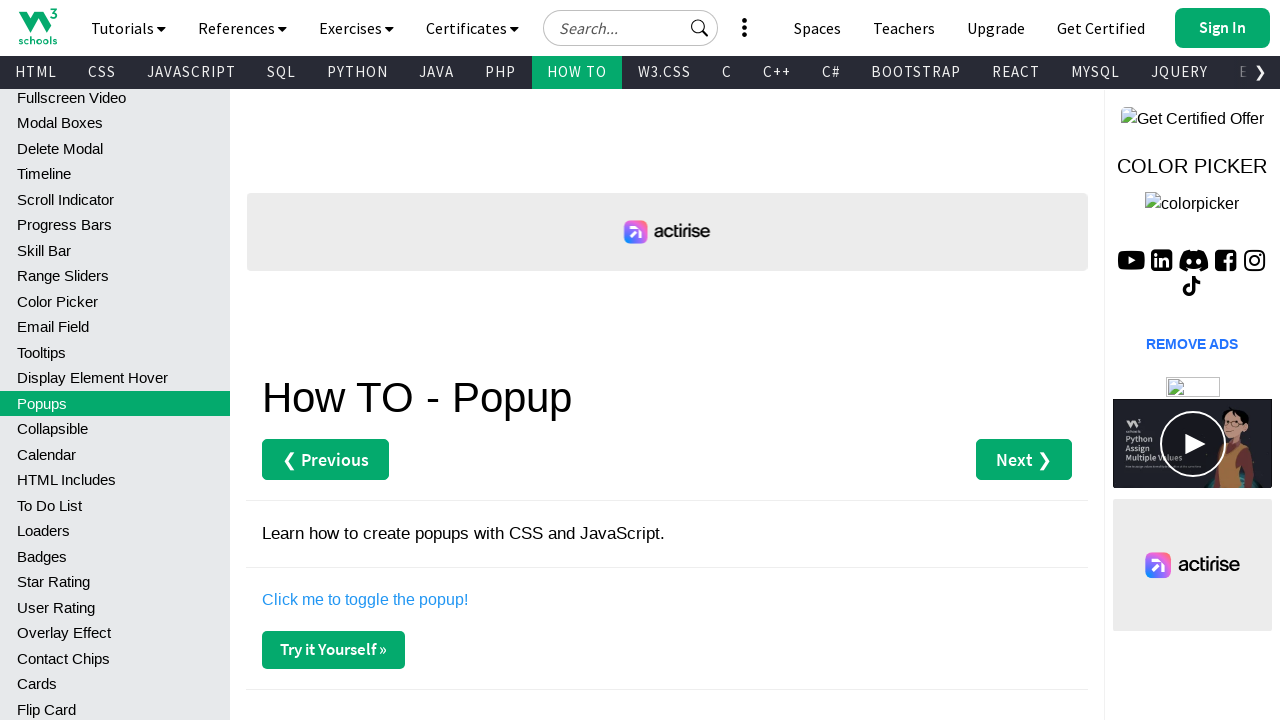

Clicked popup trigger element at (365, 600) on .popup
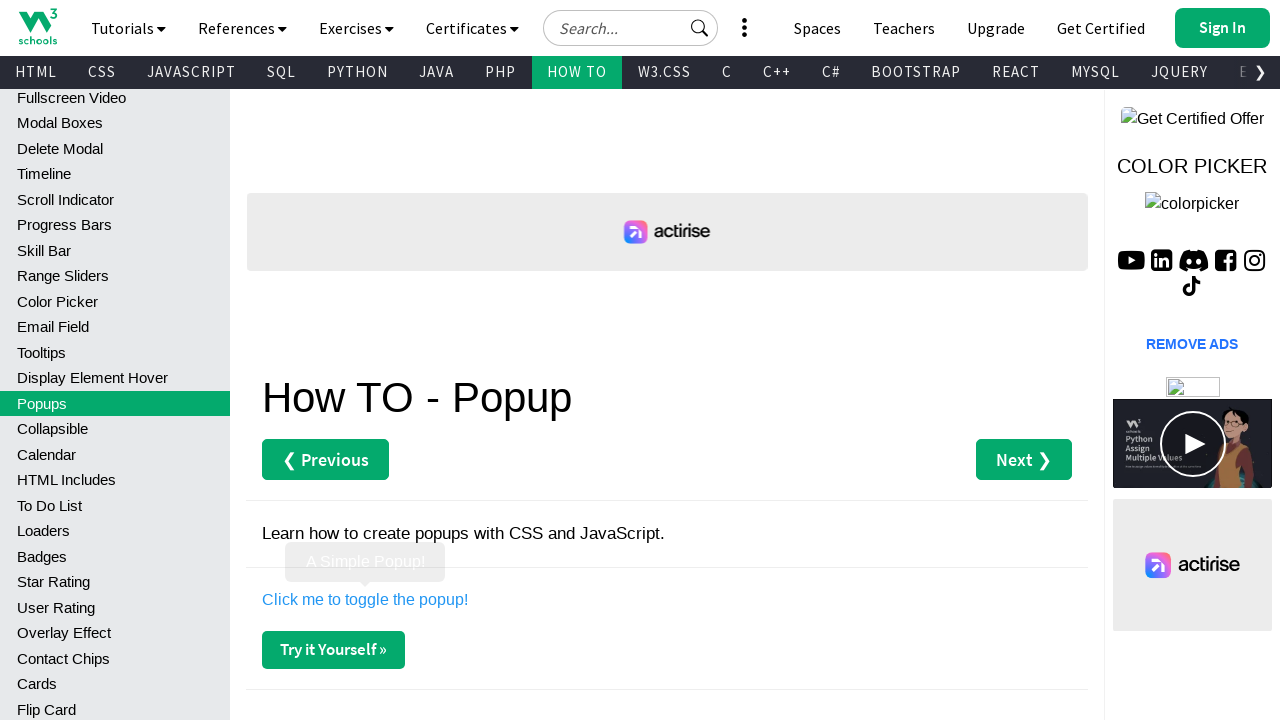

Verified popup appeared with text 'A Simple Popup!'
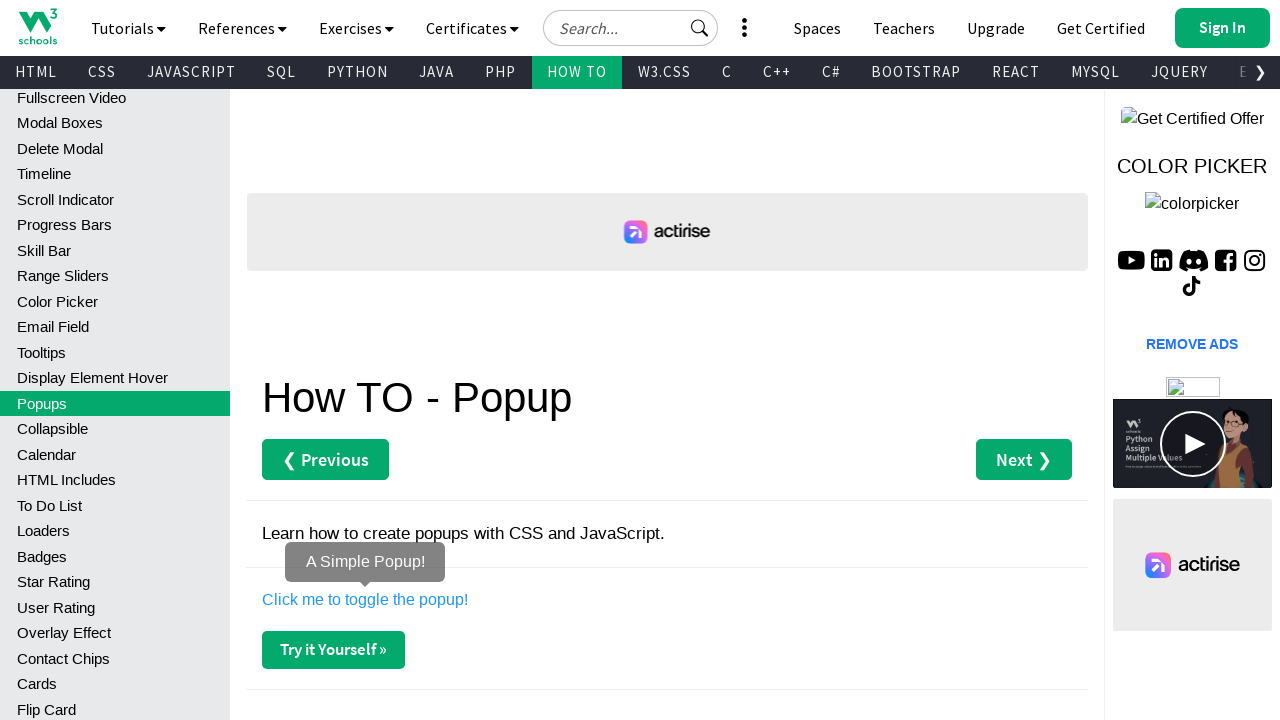

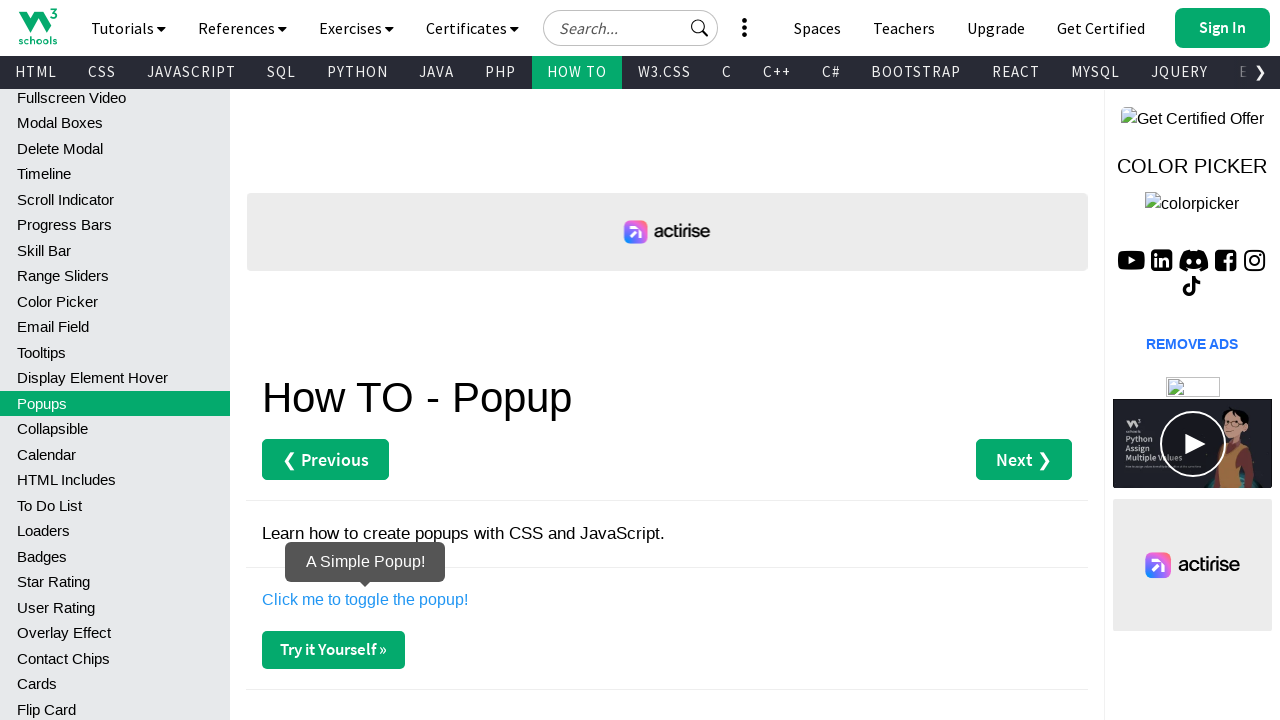